Tests that invalid email format is not permitted by filling email without @ symbol and submitting

Starting URL: https://davi-vert.vercel.app/index.html

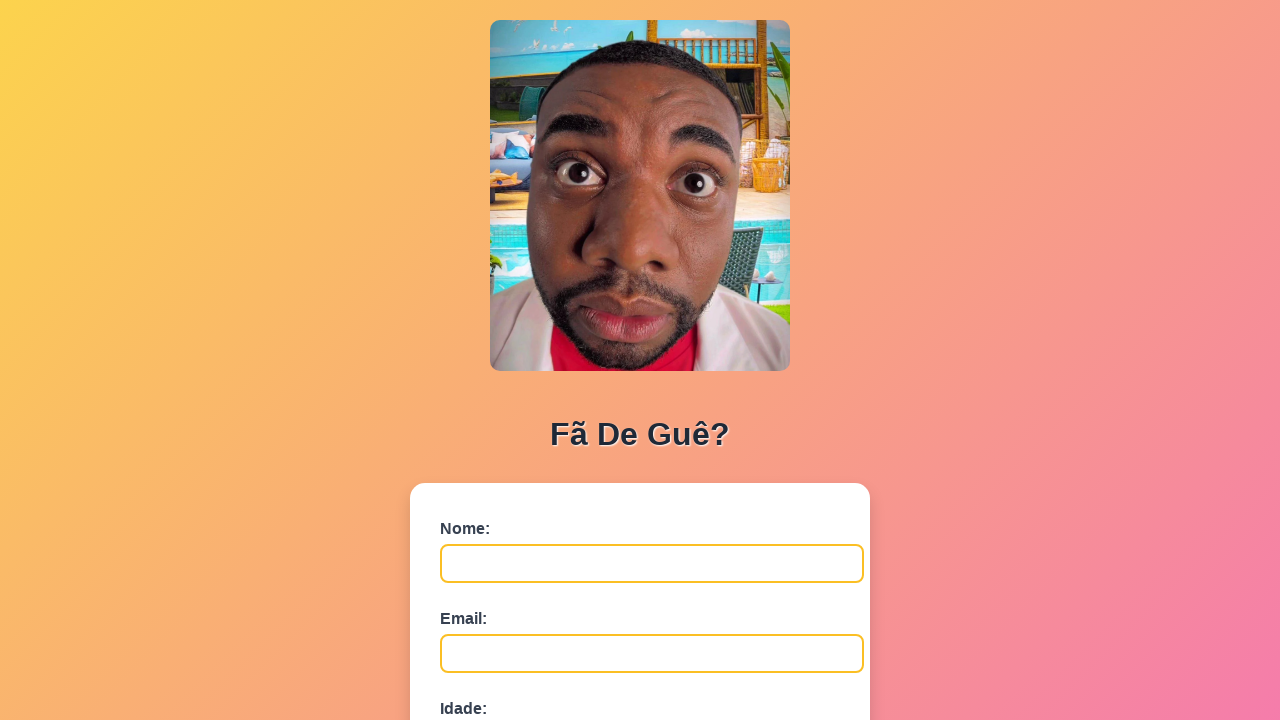

Cleared localStorage
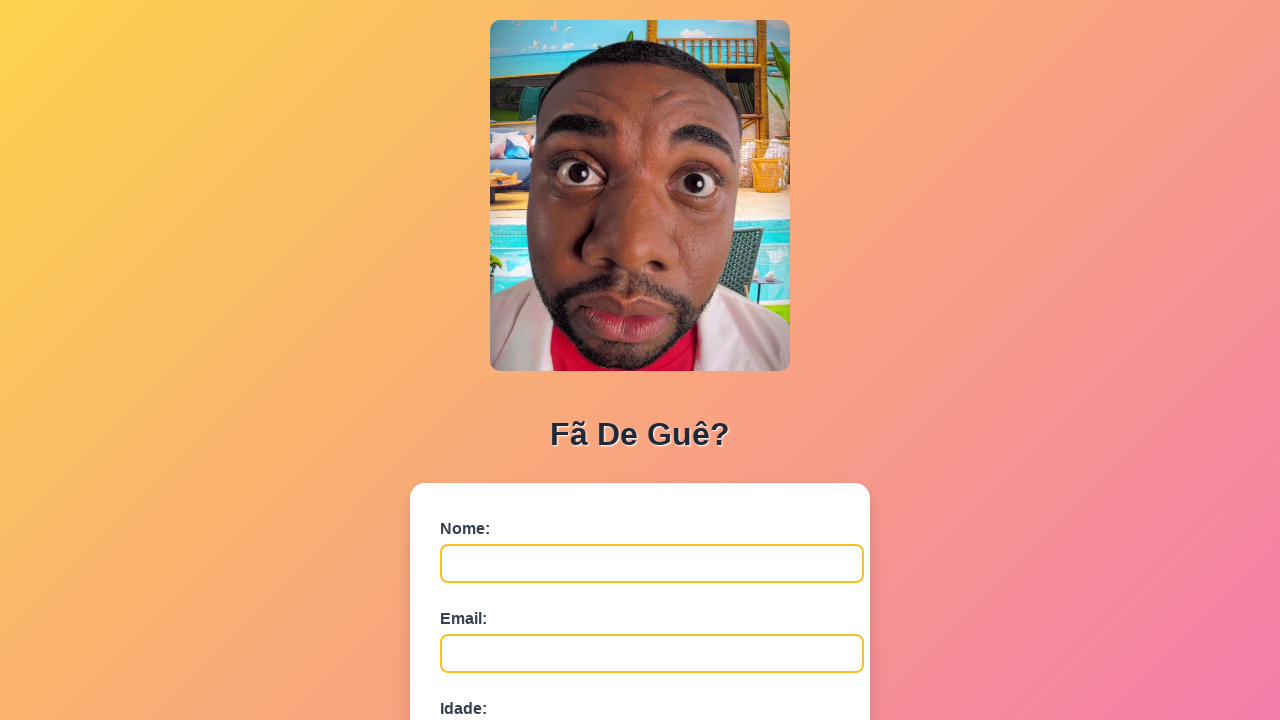

Form loaded - nome field found
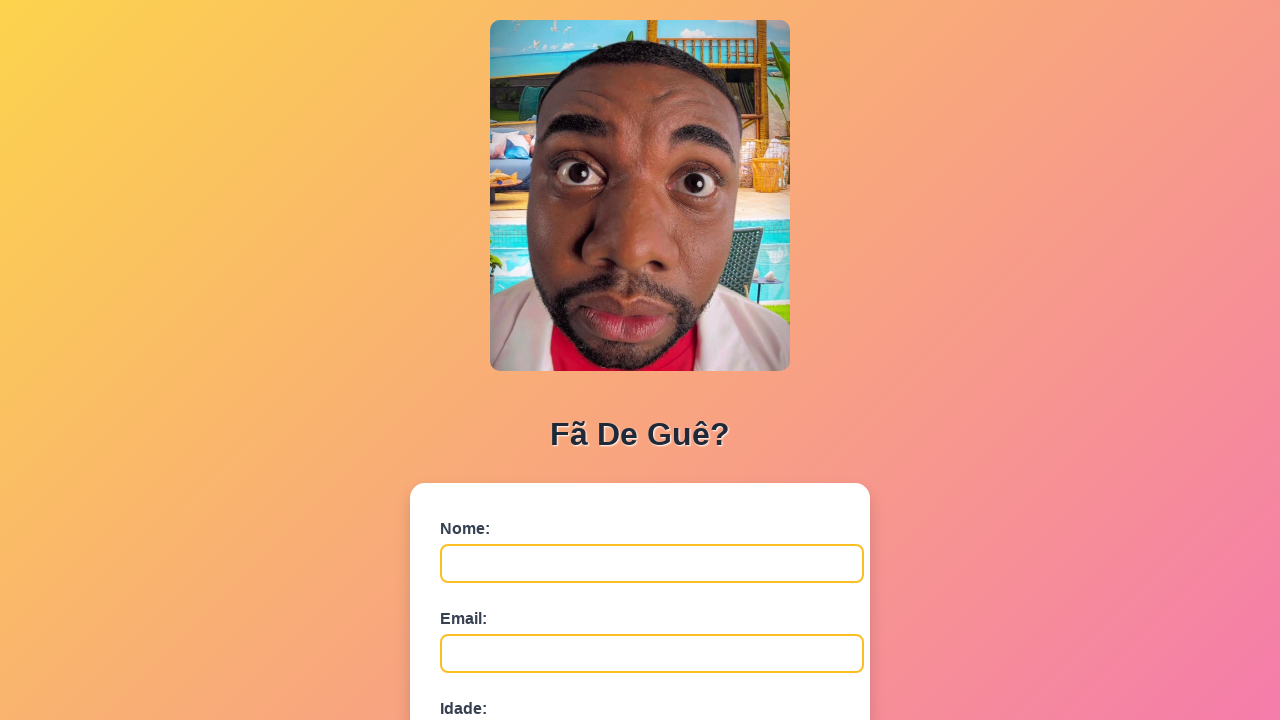

Filled nome field with 'Fernanda Souza' on #nome
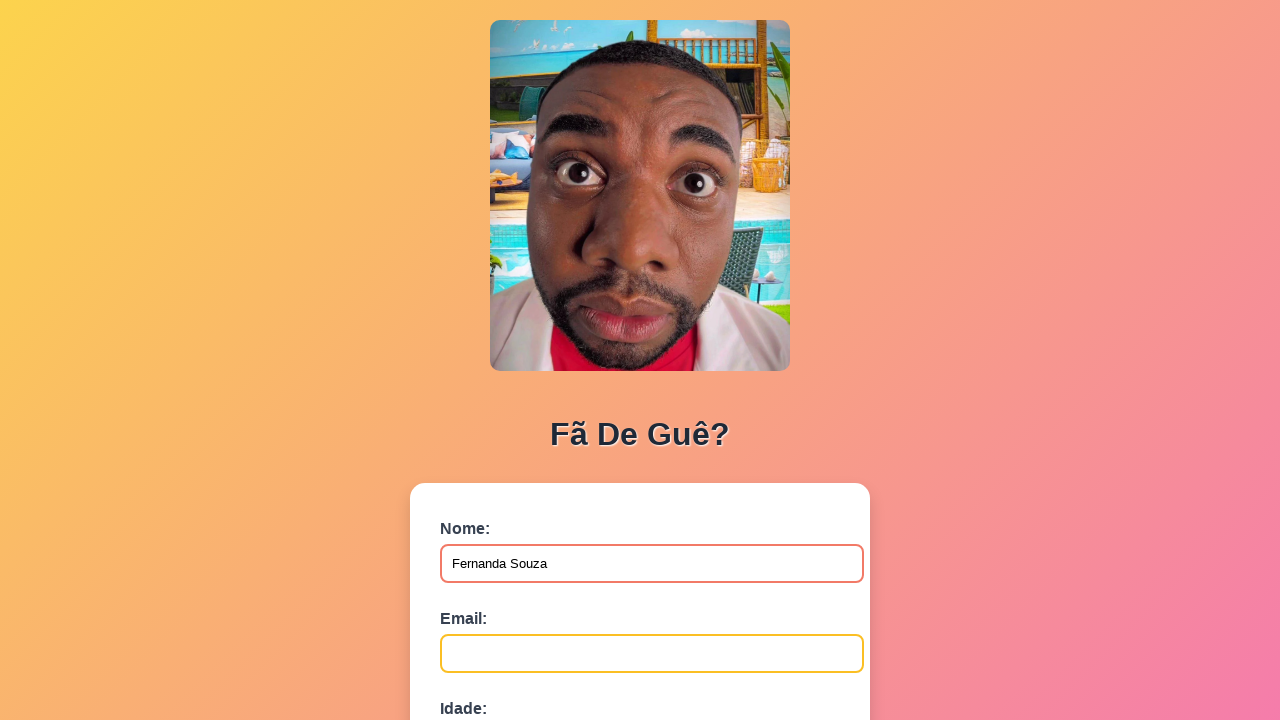

Filled email field with invalid format 'emailinvalido' (no @ symbol) on #email
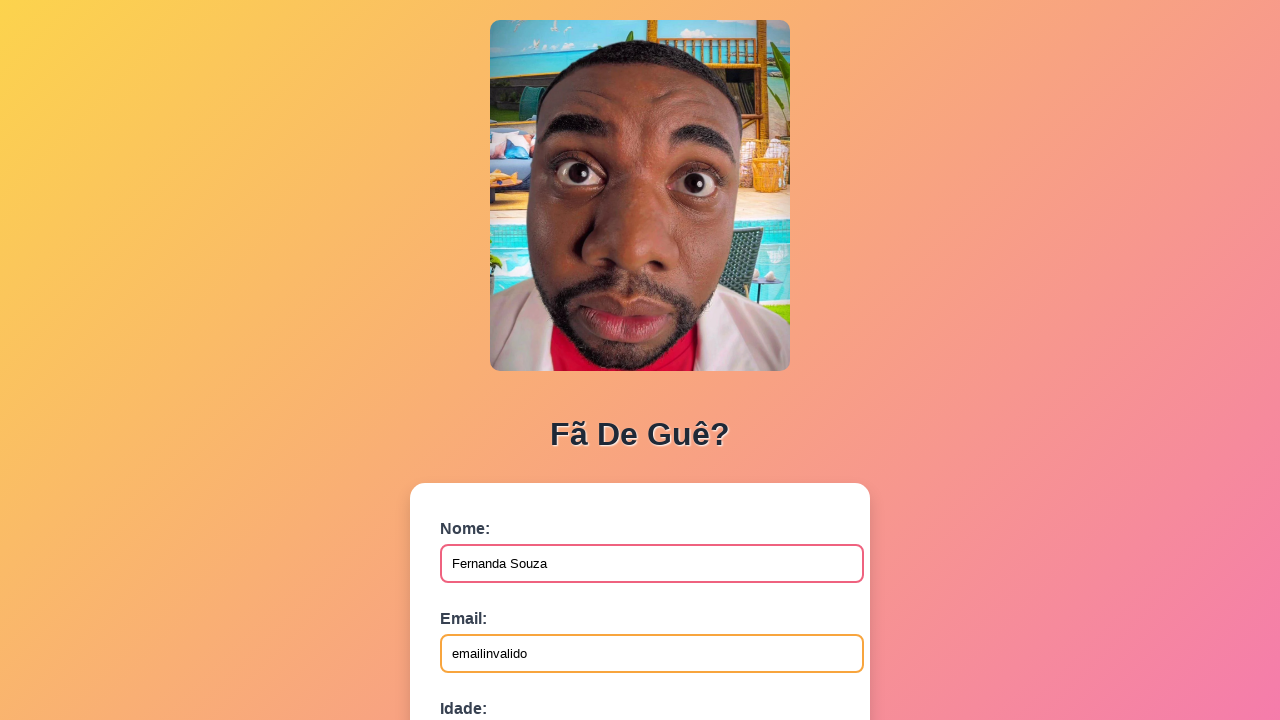

Filled idade field with '30' on #idade
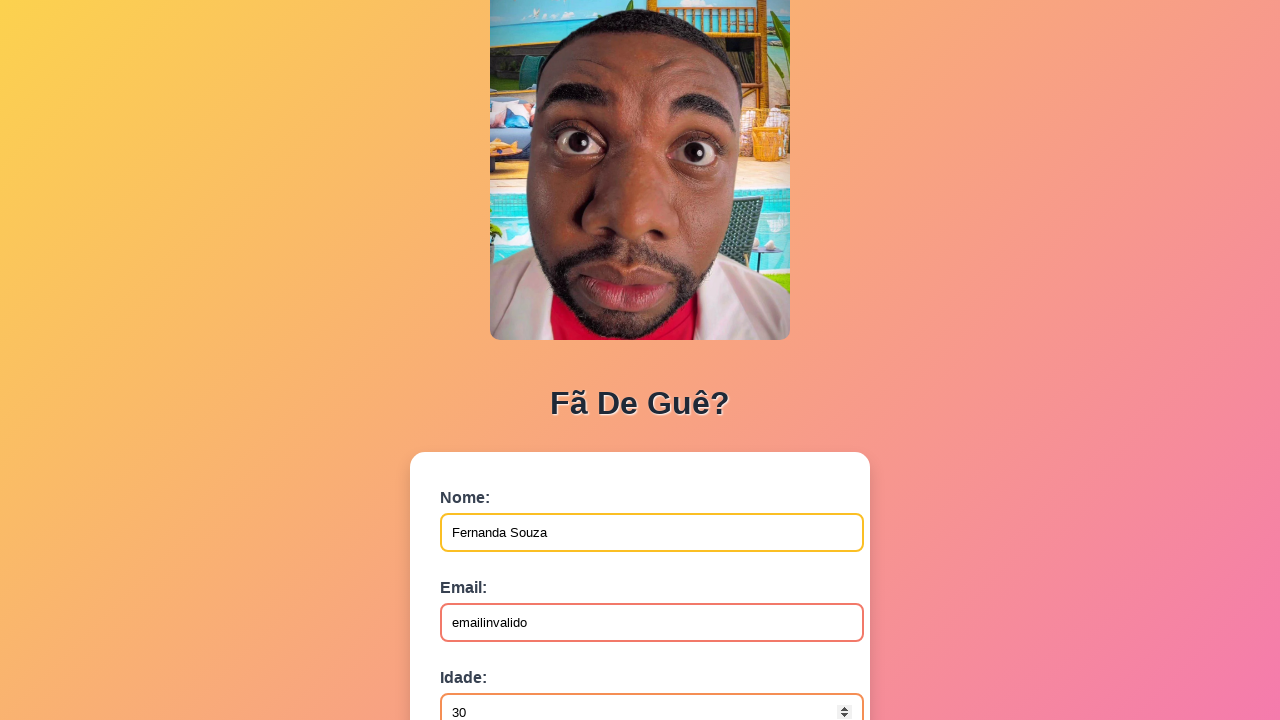

Clicked submit button with invalid email at (490, 569) on button[type='submit']
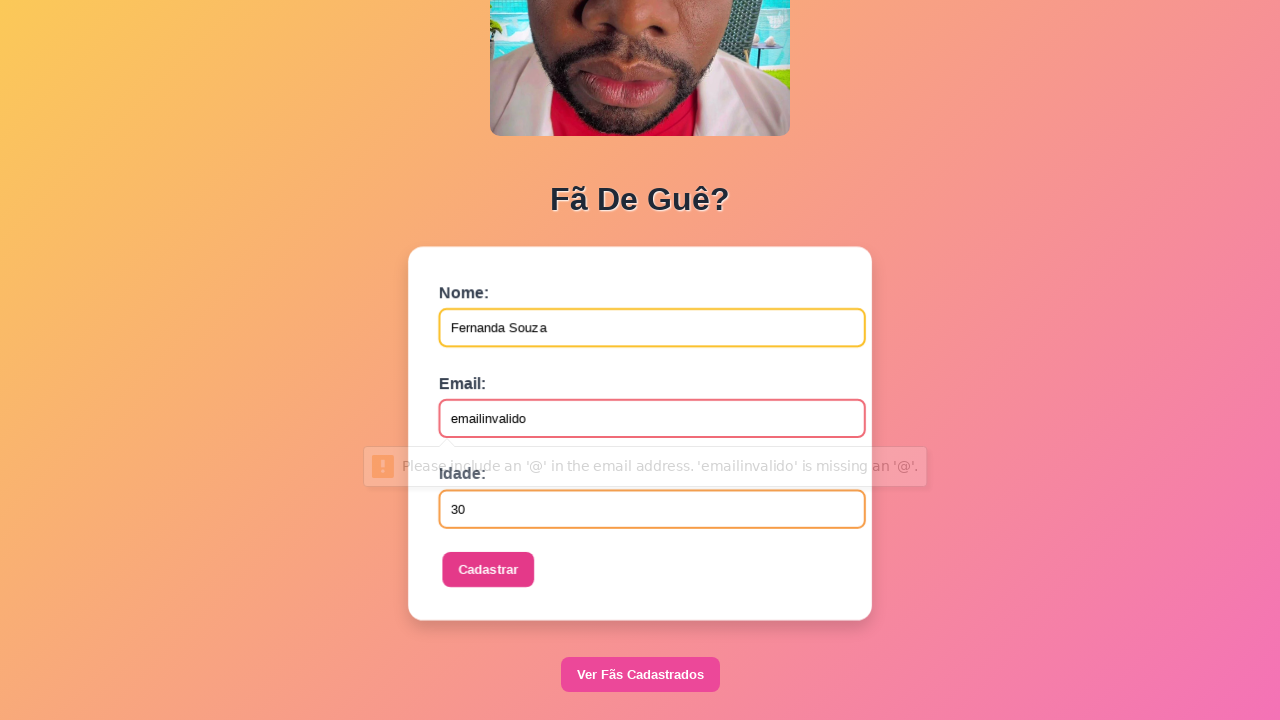

Set up dialog handler to accept alerts
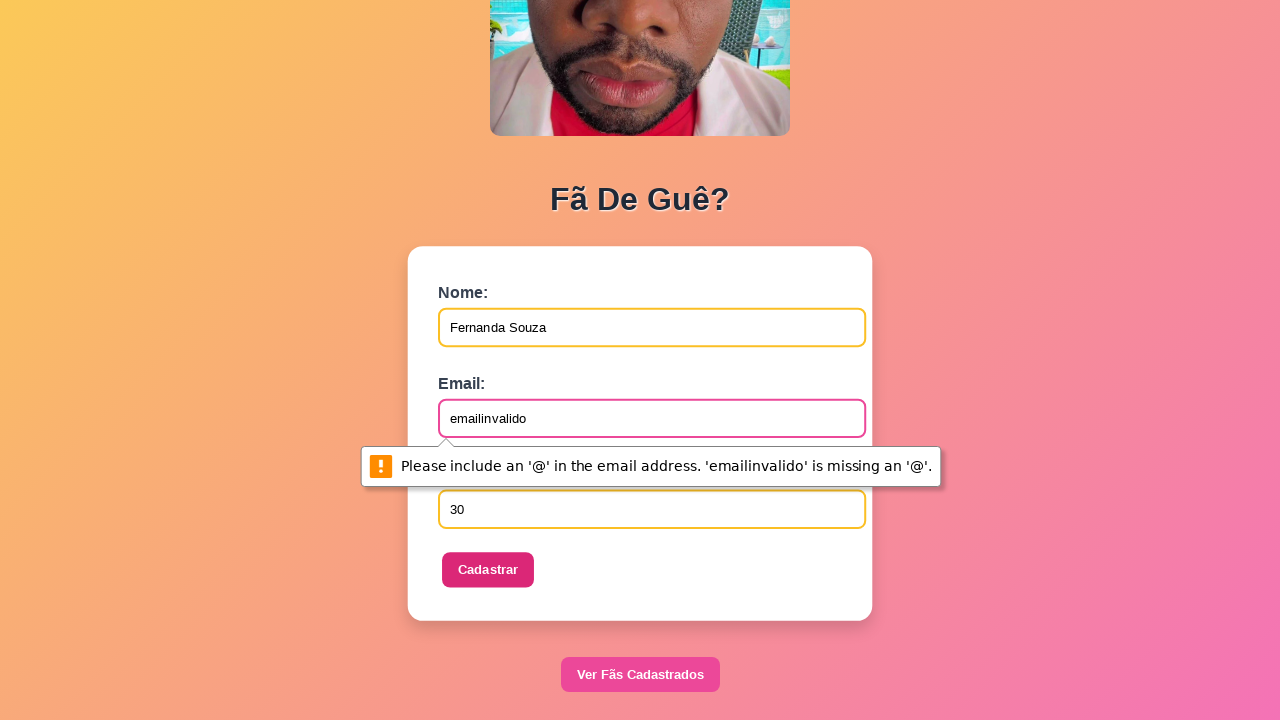

Waited 1 second for alert/validation response
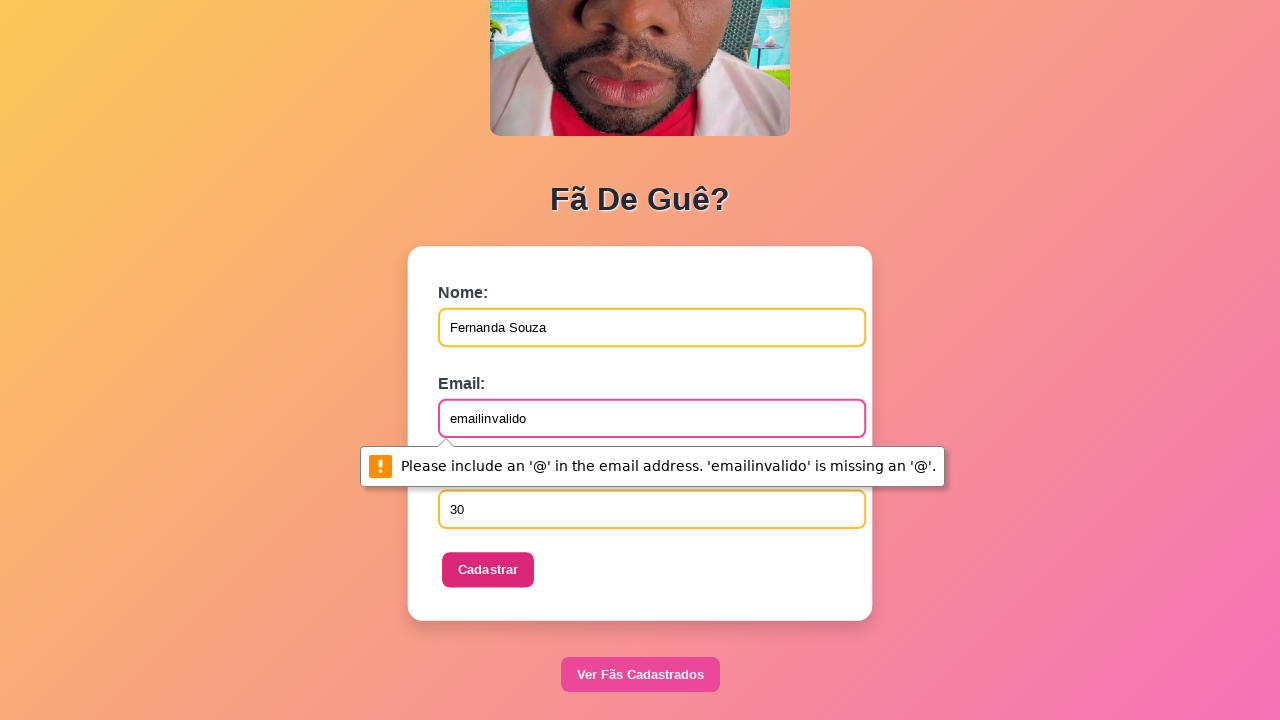

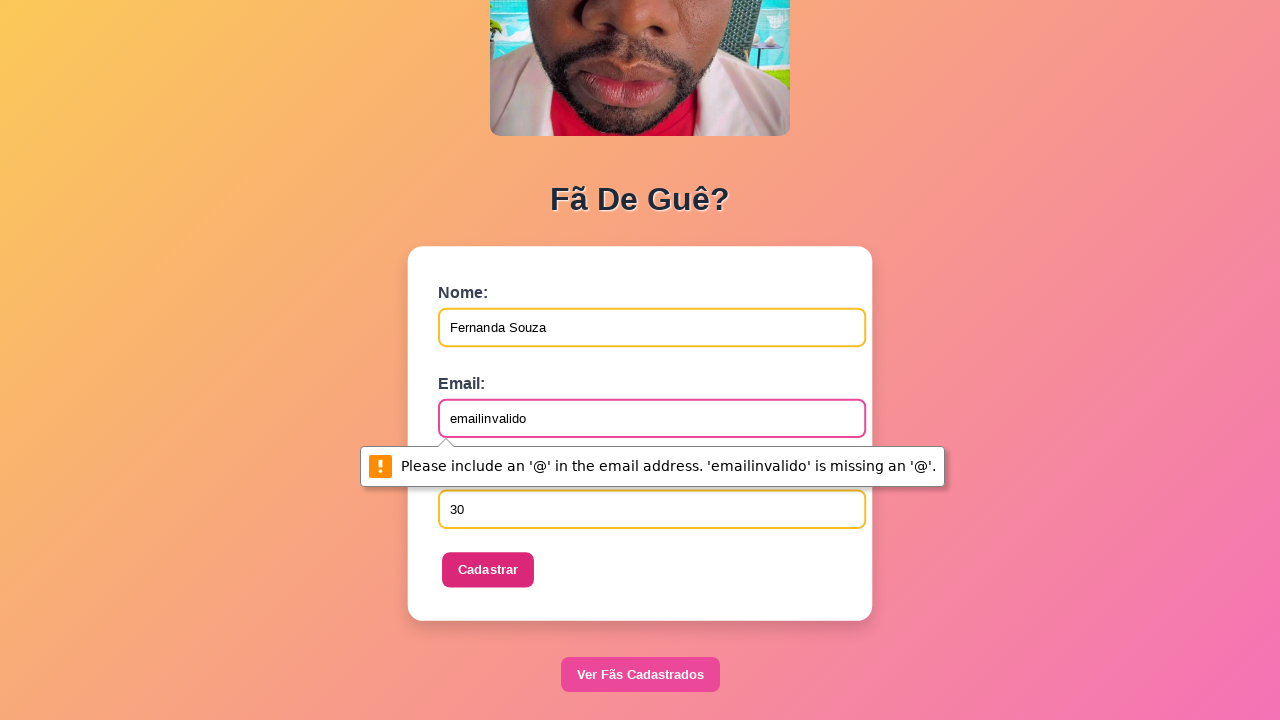